Tests multi-select functionality by selecting multiple color options (Green, Red, and partial text "Bla" with Tab) from a React multi-select dropdown

Starting URL: https://demoqa.com/select-menu

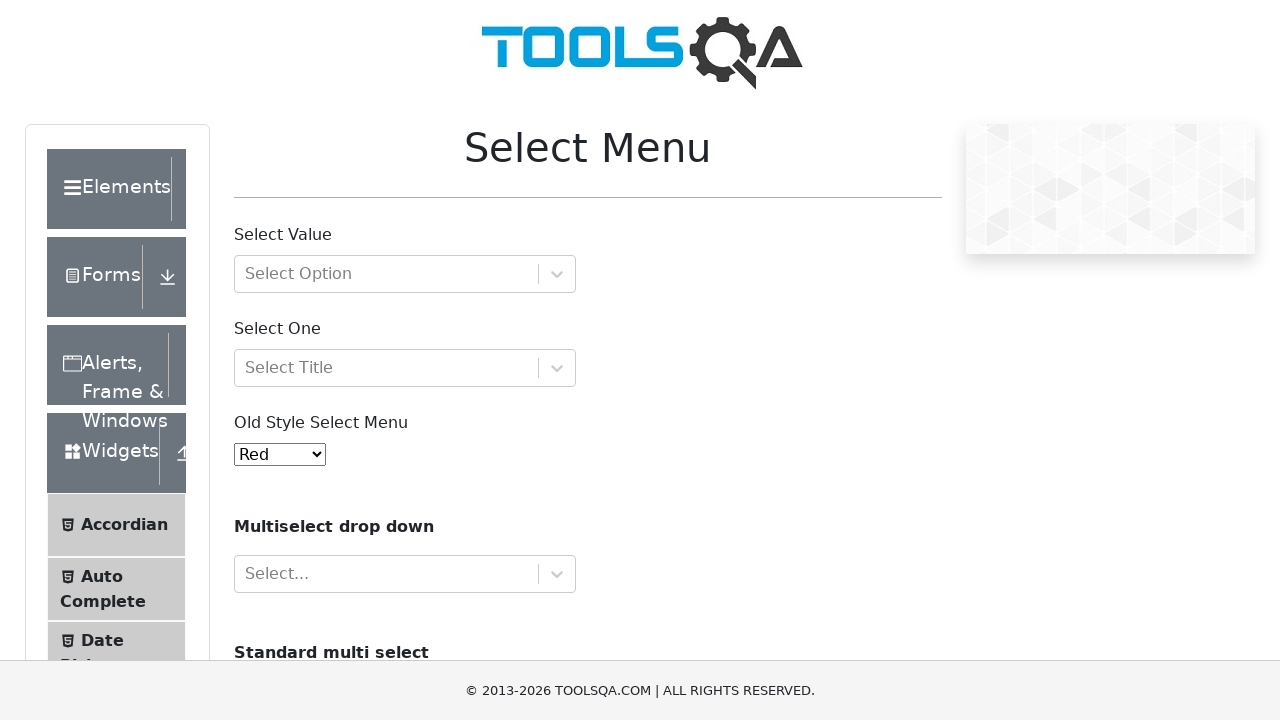

Waited for multi-select dropdown input to load
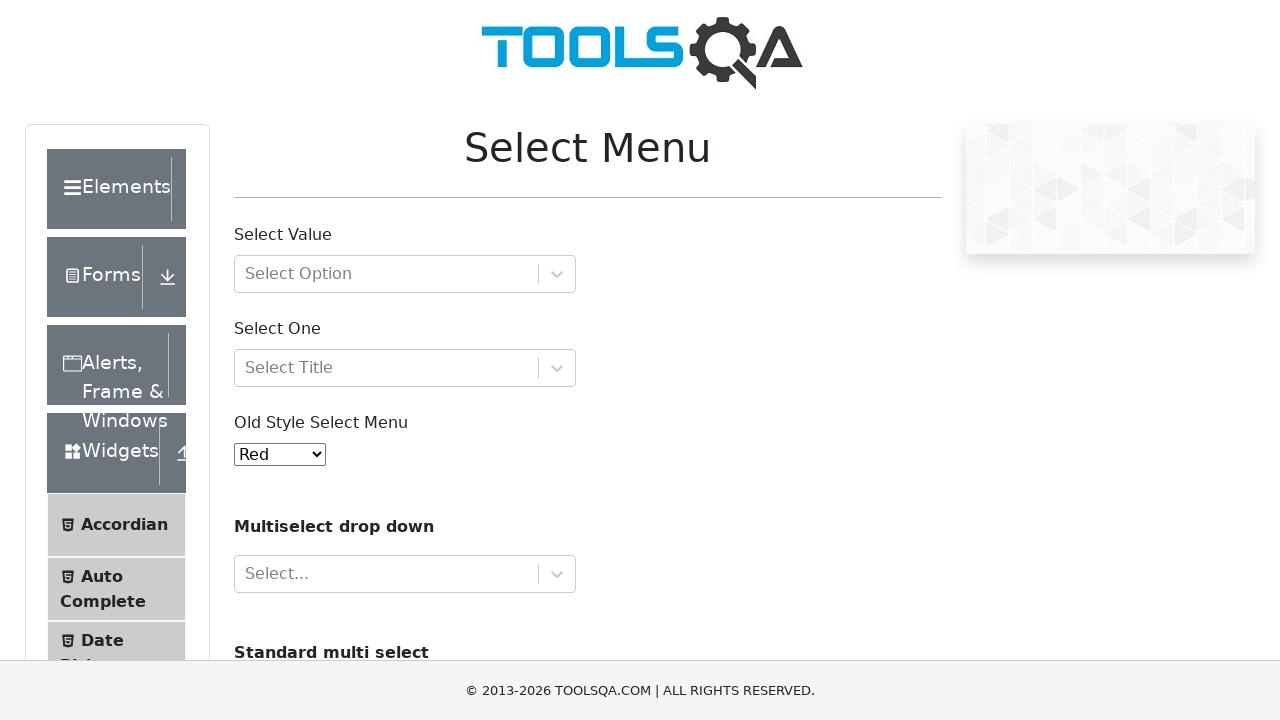

Filled input with 'Green' option text on input#react-select-4-input
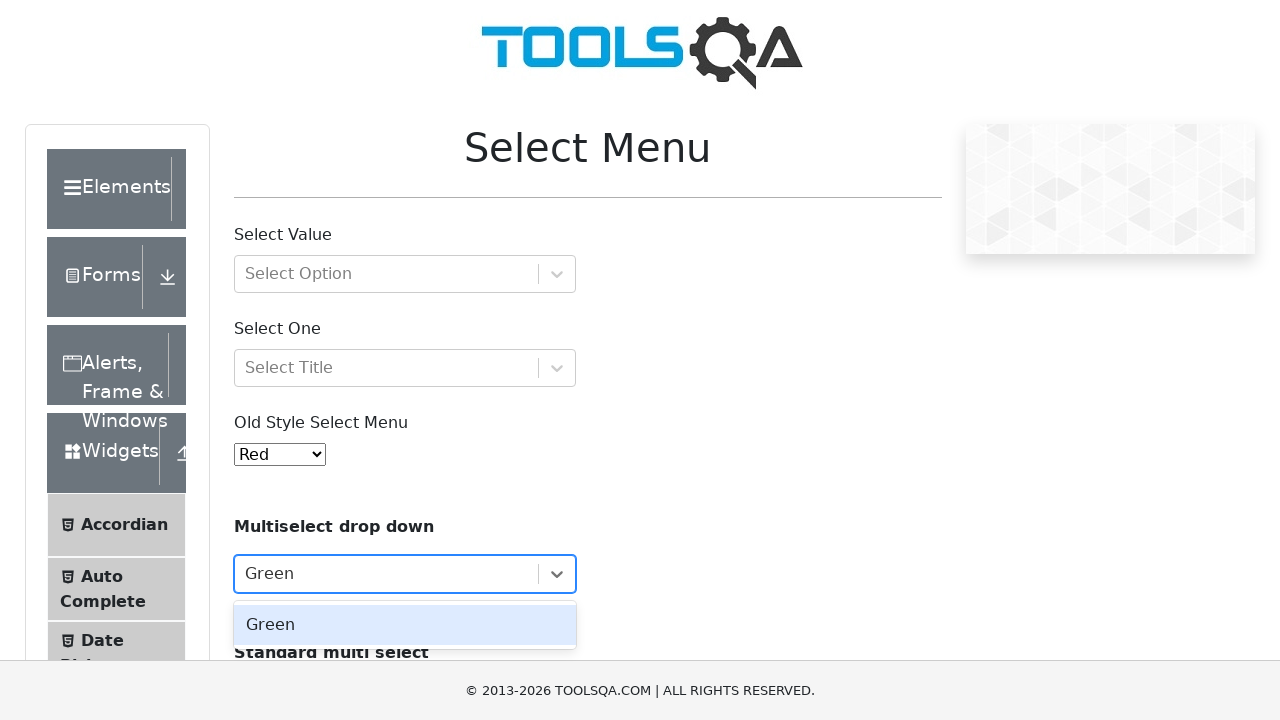

Pressed Enter to select 'Green' option on input#react-select-4-input
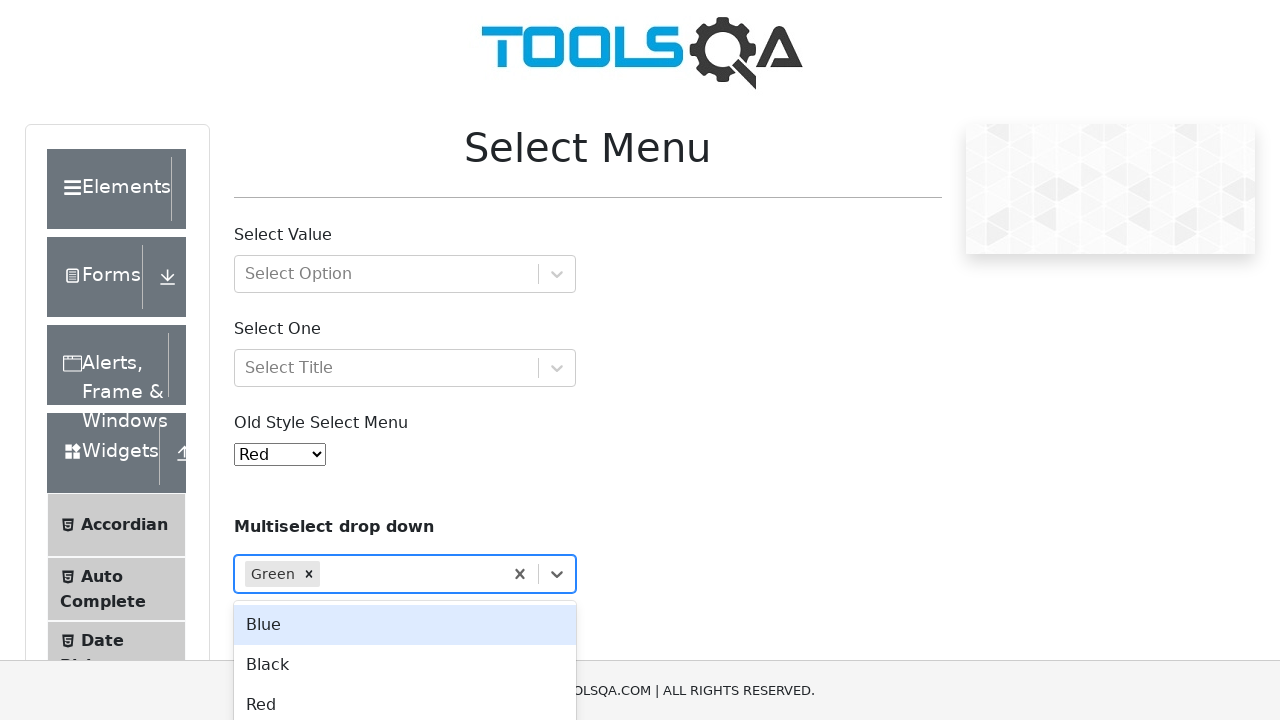

Filled input with 'Red' option text on input#react-select-4-input
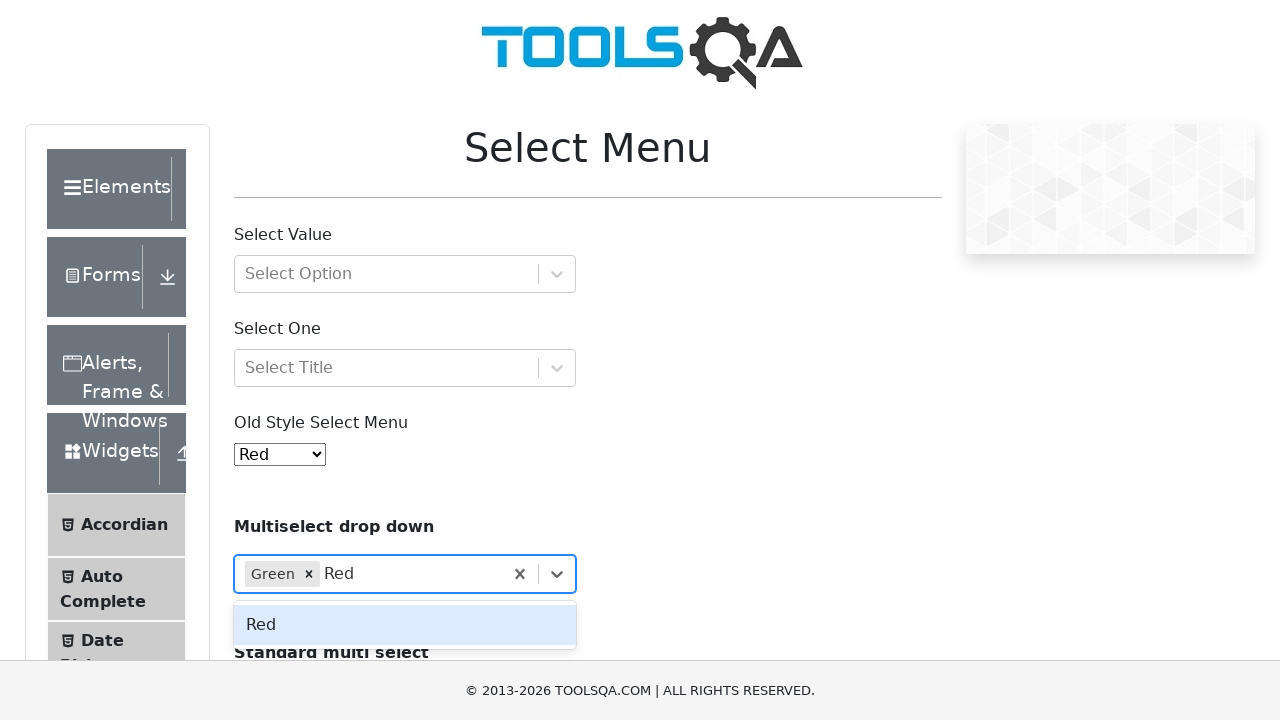

Pressed Enter to select 'Red' option on input#react-select-4-input
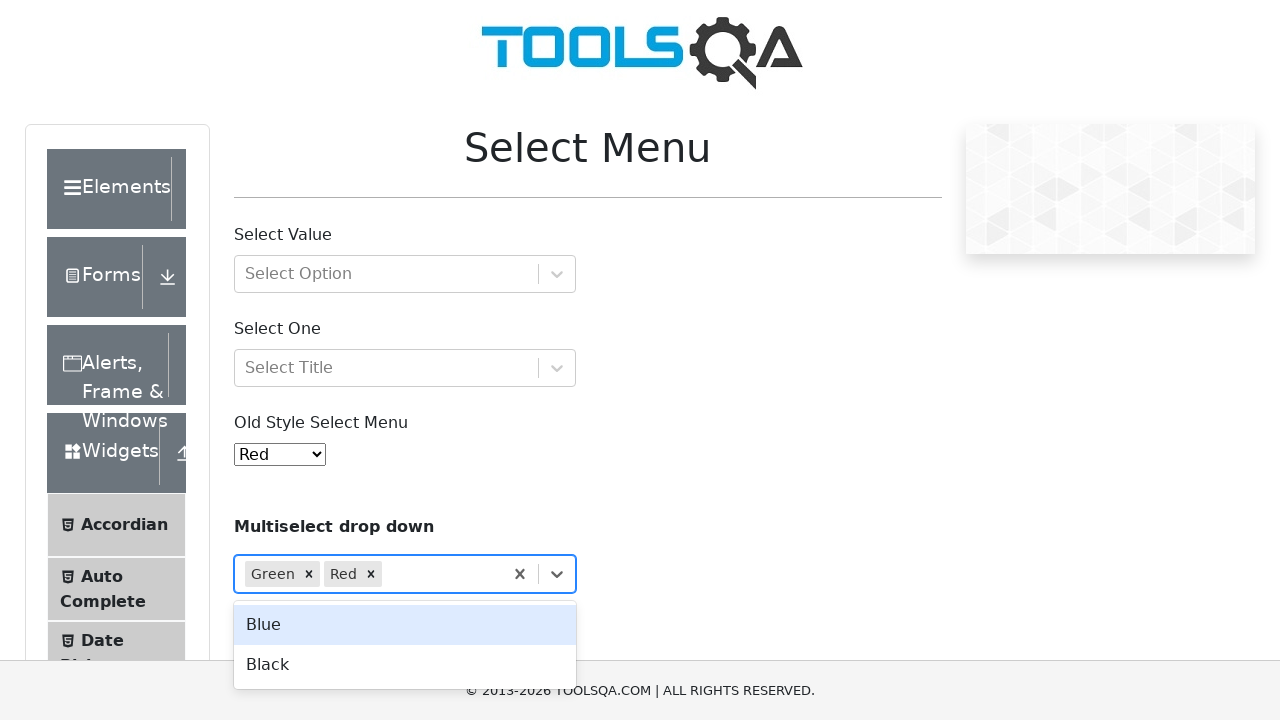

Filled input with partial text 'Bla' for autocomplete on input#react-select-4-input
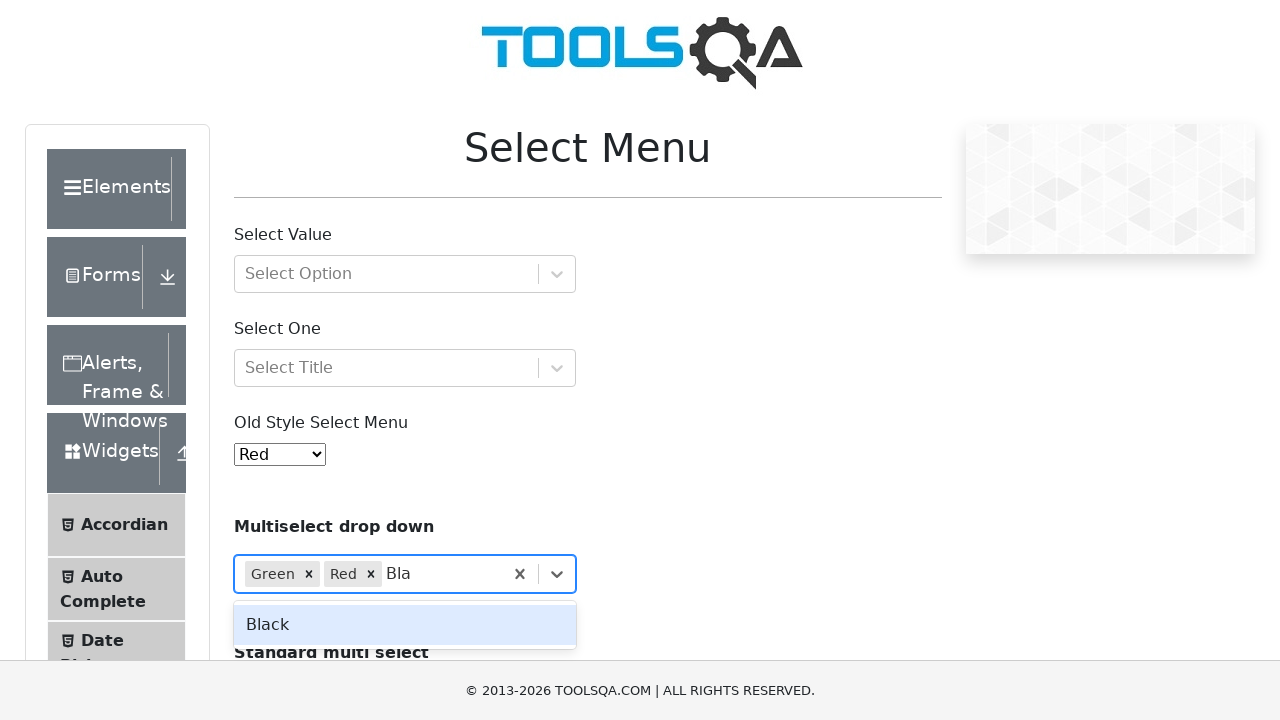

Pressed Tab to autocomplete and select option starting with 'Bla' on input#react-select-4-input
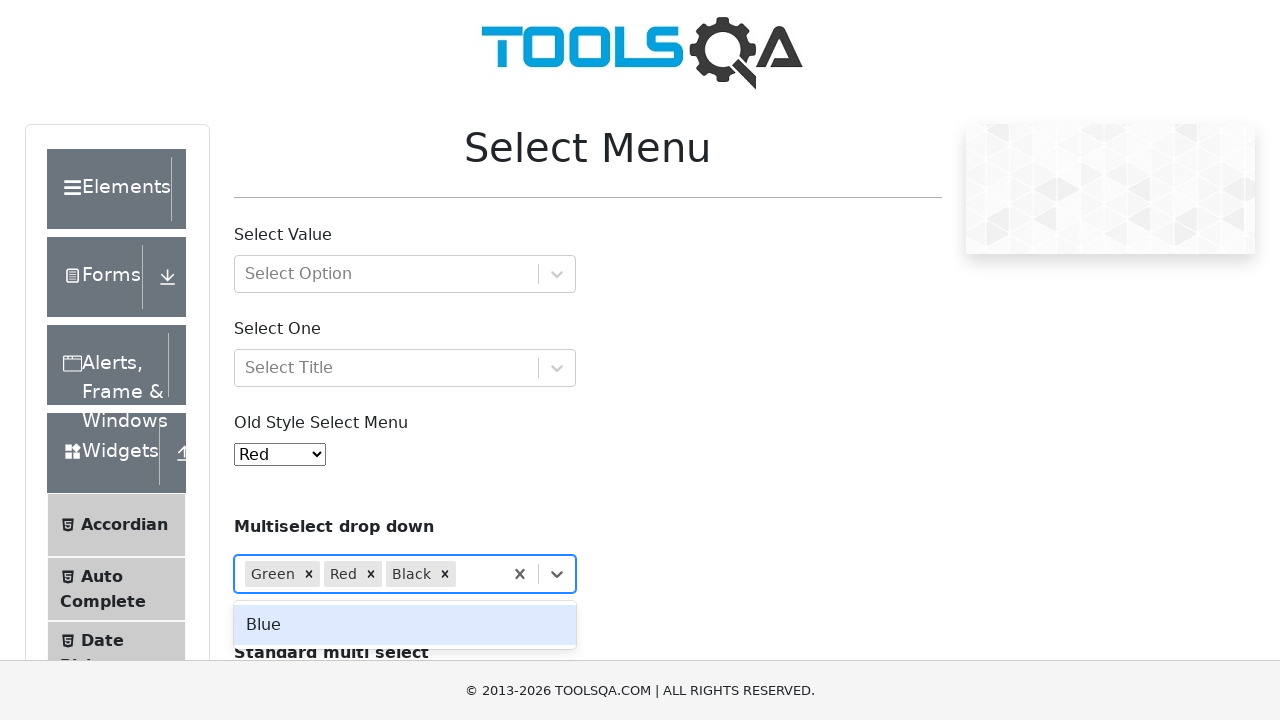

Waited 1 second for selections to be applied
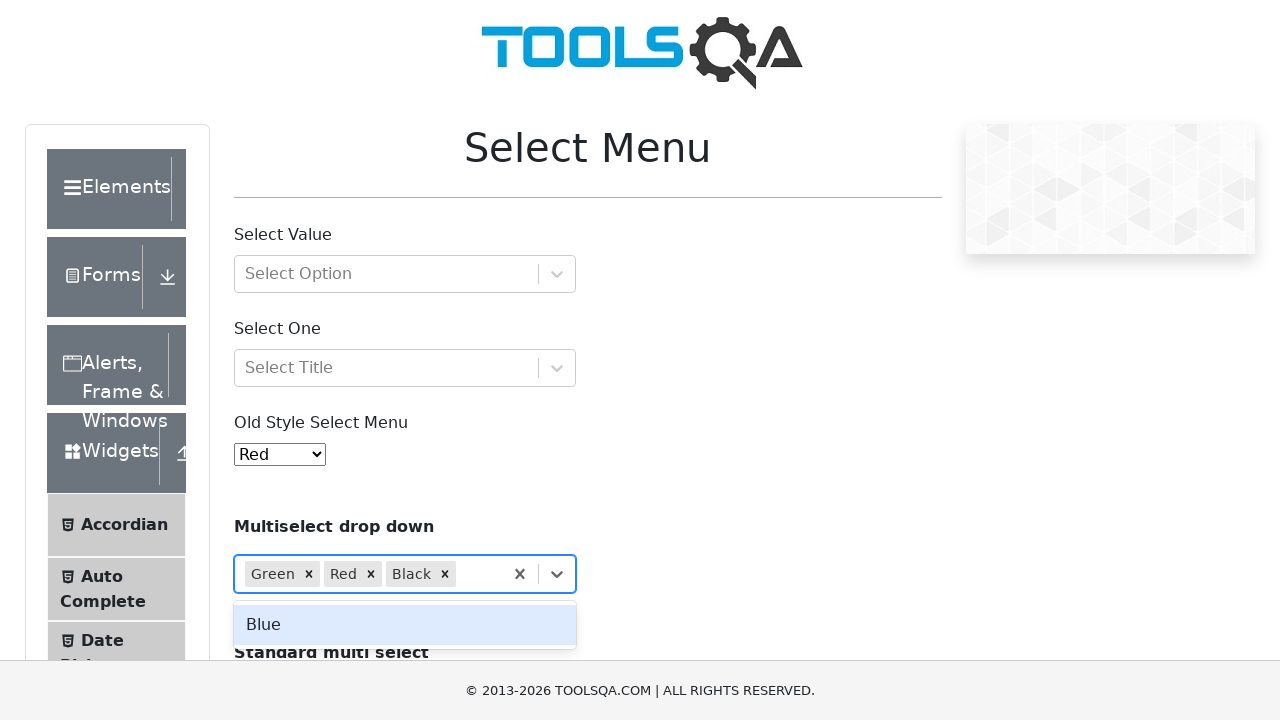

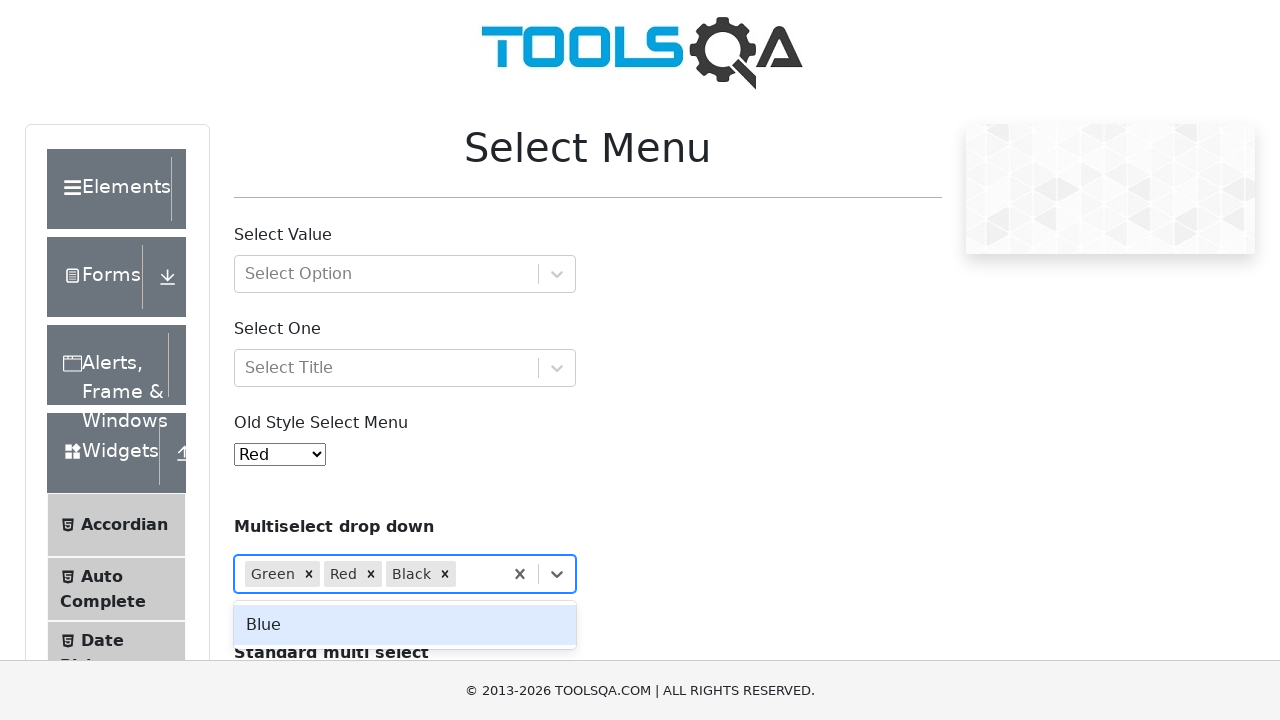